Tests text input by filling multiple input fields identified by different selectors

Starting URL: http://omayo.blogspot.com/

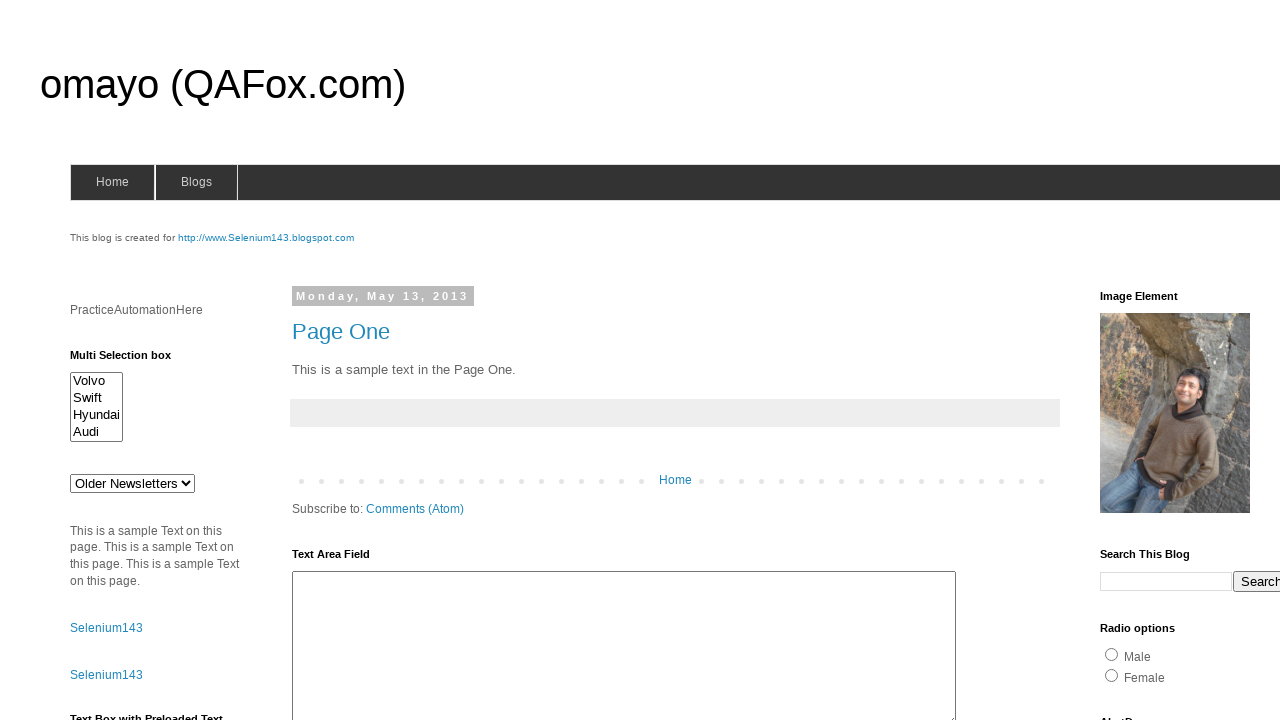

Filled textbox by name attribute with 'Hi i am writing' on input[name='textboxn']
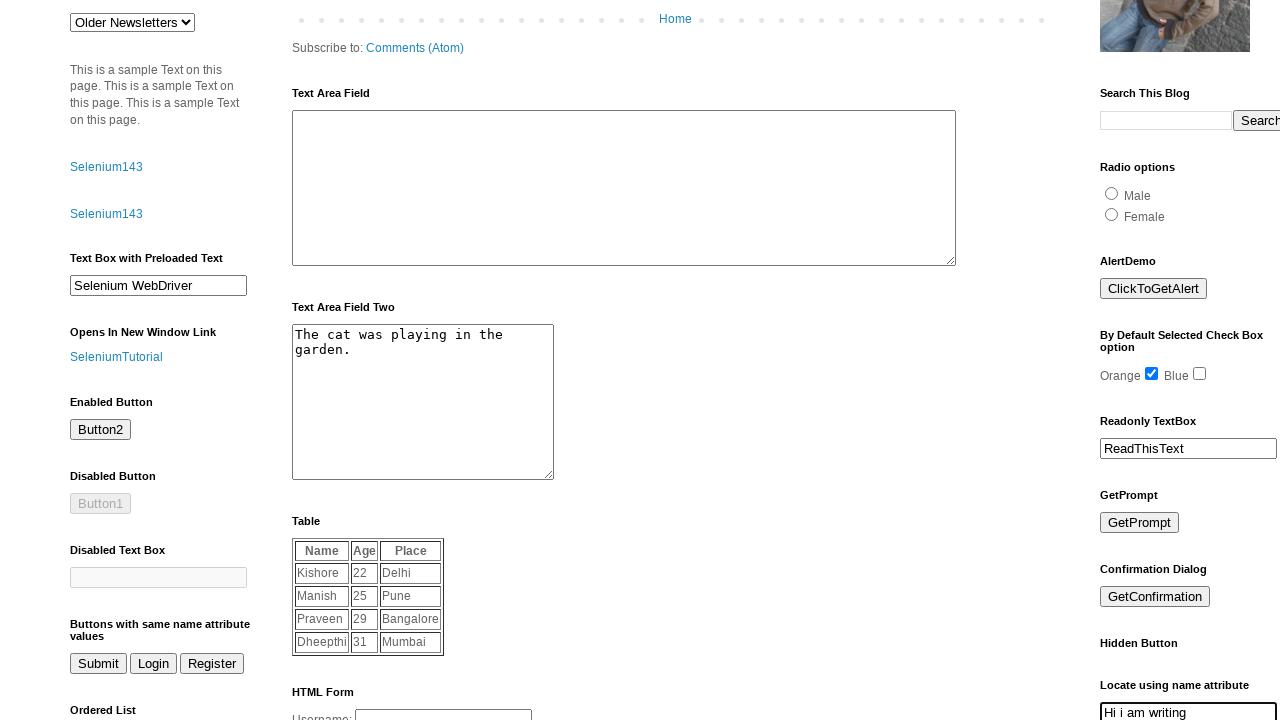

Filled textbox by class 'classone' with 'Hi i am writing' on .classone
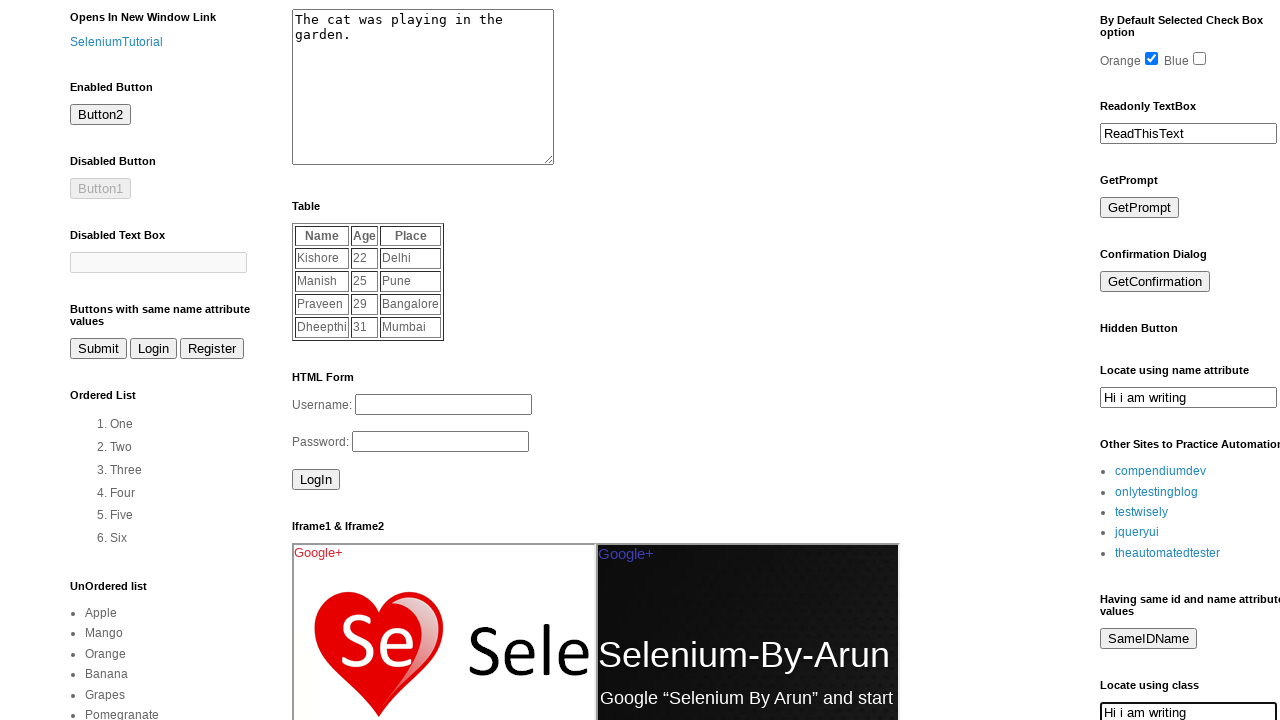

Filled second input with class 'classone' with 'say my name' on input.classone >> nth=1
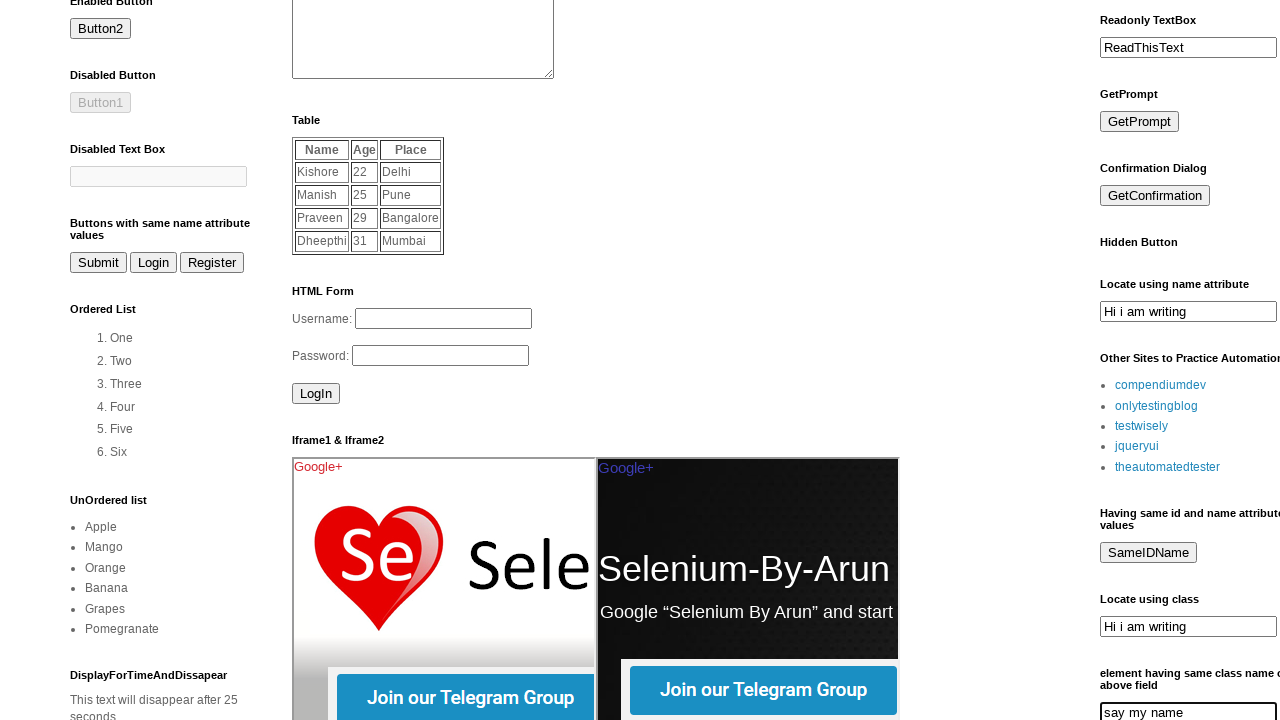

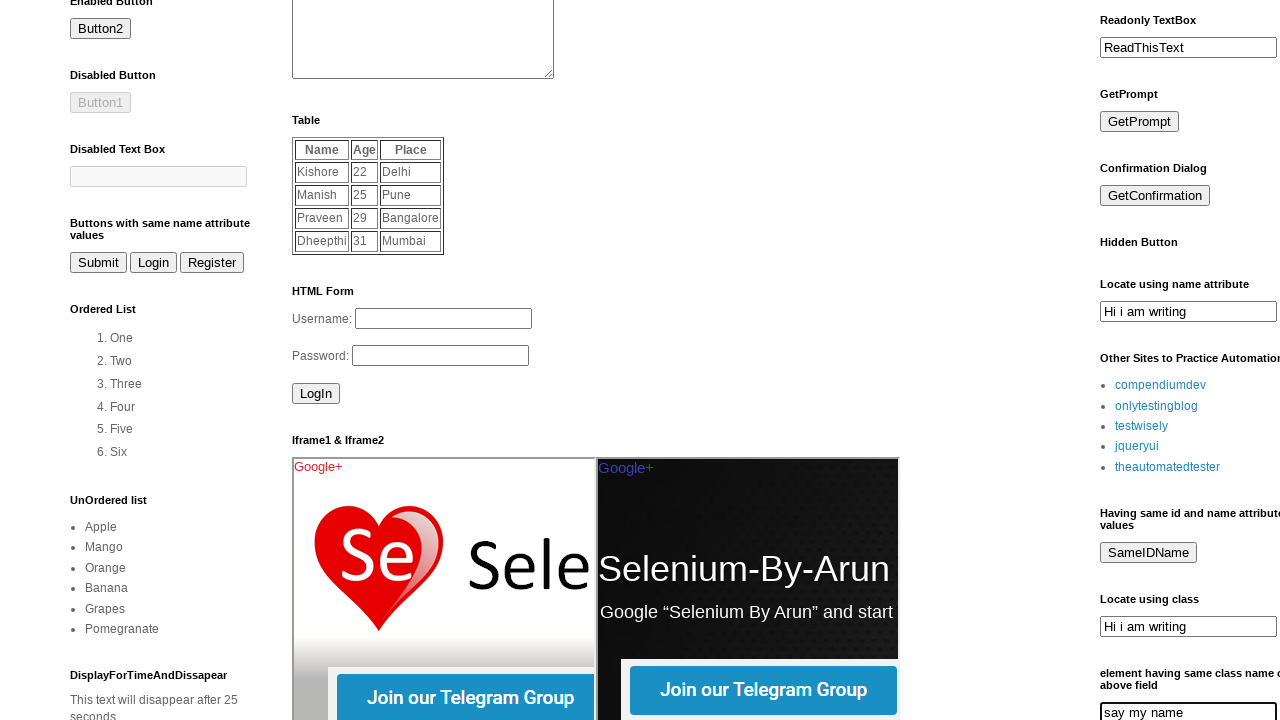